Navigates to QQ.com homepage and waits for the page to load

Starting URL: https://www.qq.com

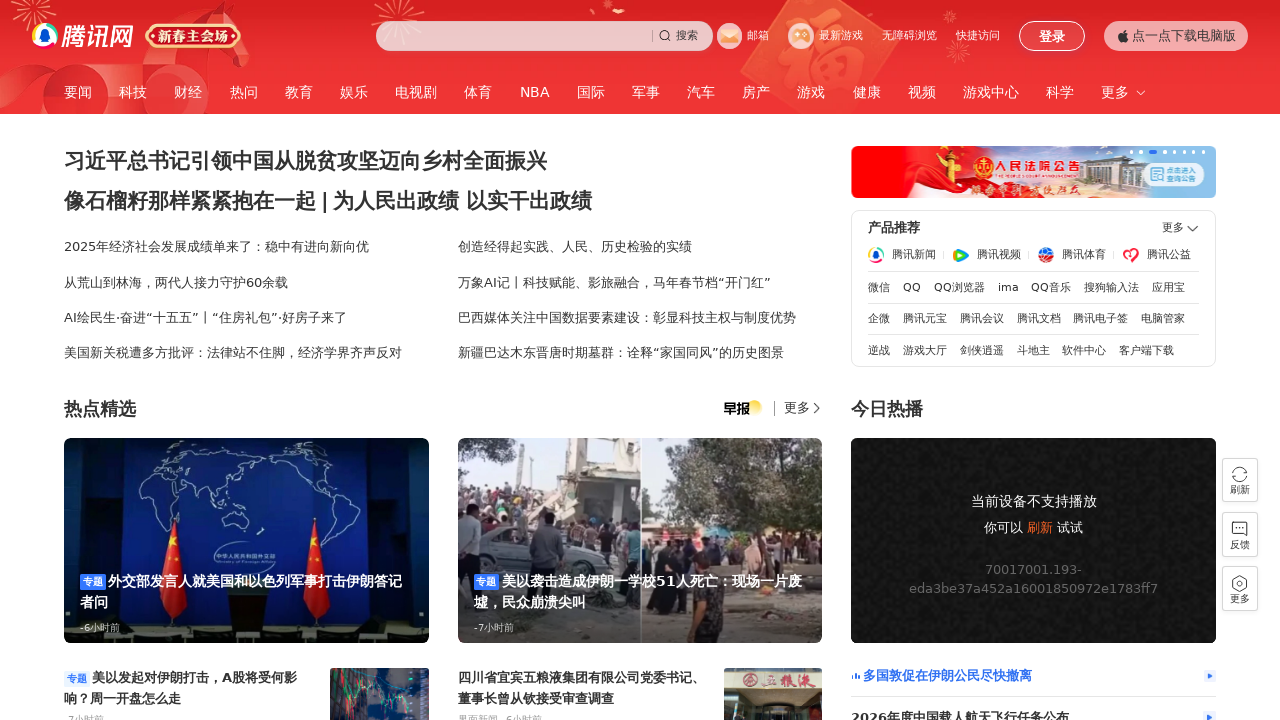

Waited for QQ.com homepage to fully load (networkidle state reached)
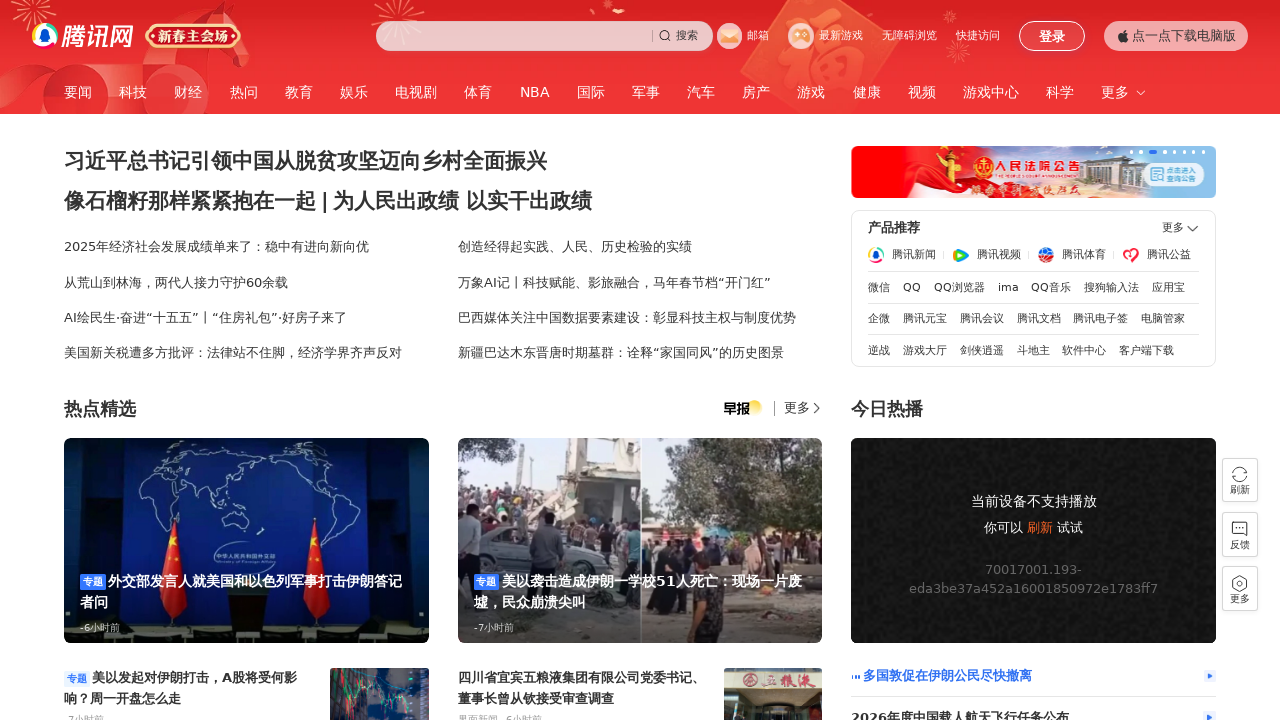

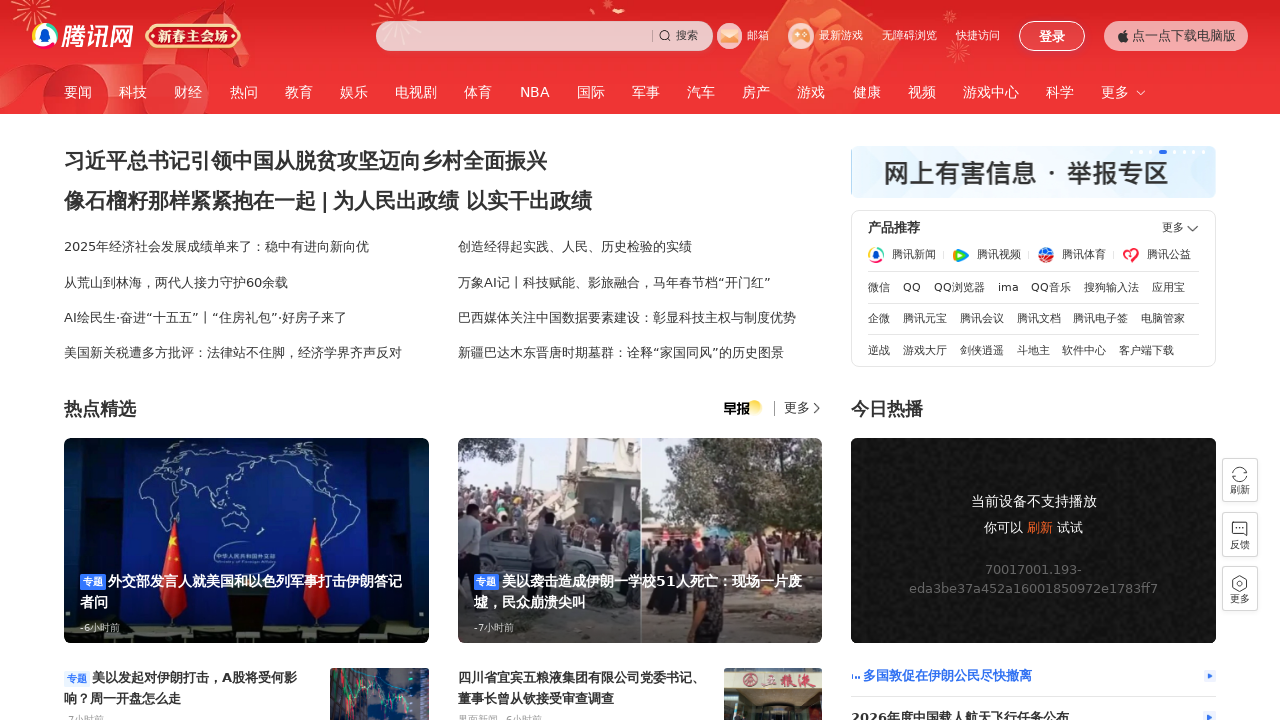